Tests the forgot password functionality by clicking the forgot password link, filling in a username, and submitting the reset password form.

Starting URL: https://opensource-demo.orangehrmlive.com/web/index.php/auth/login

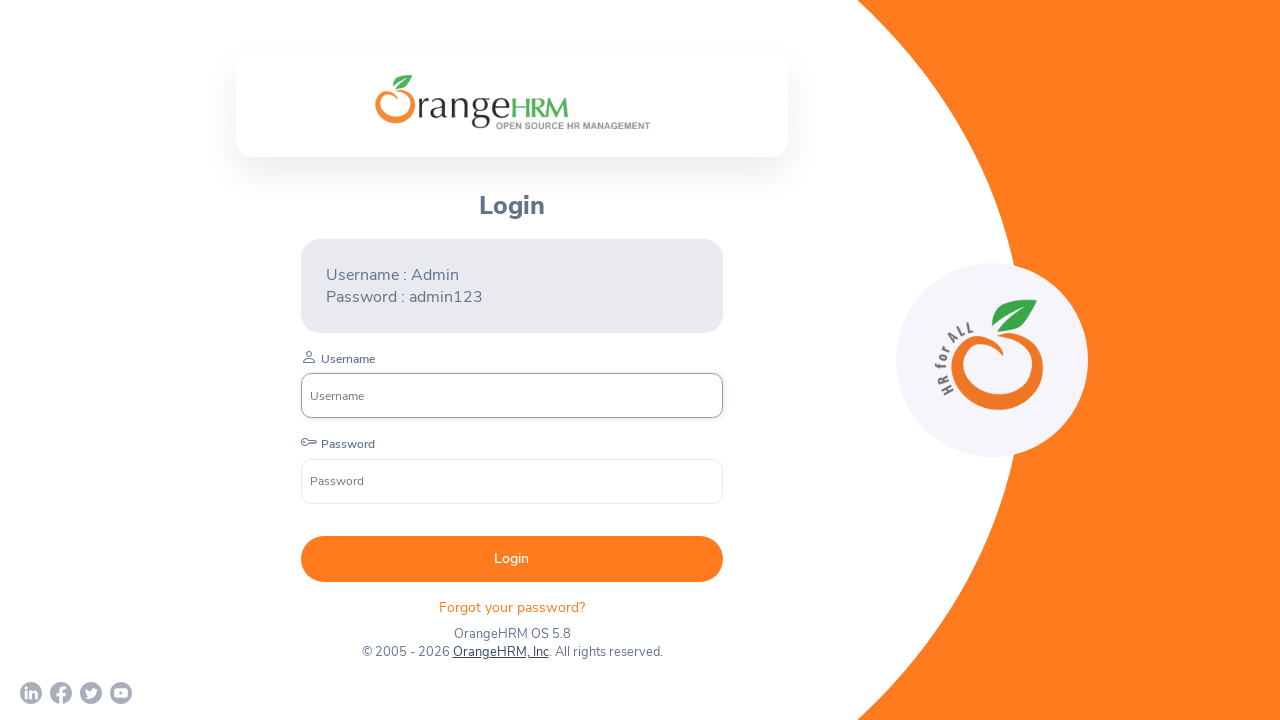

Clicked 'Forgot your password?' link at (512, 607) on internal:text="Forgot your password?"i
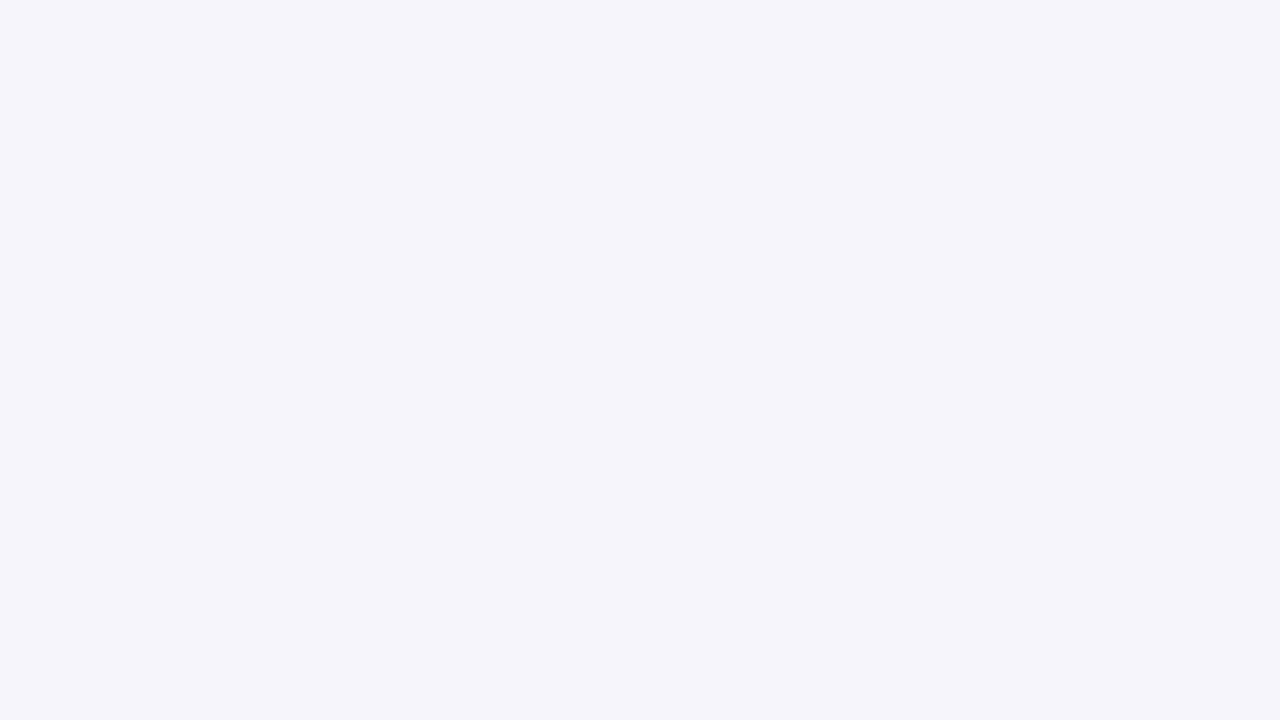

Reset Password heading is now visible
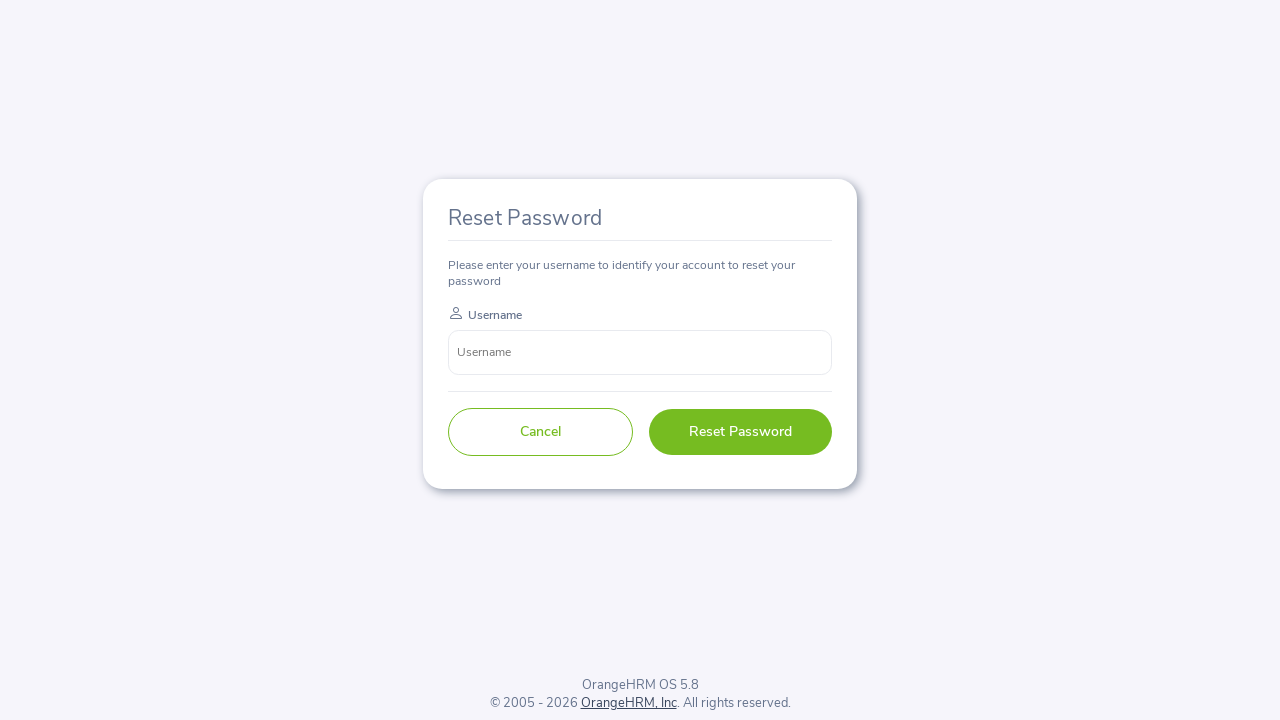

Filled username field with 'john.smith' on internal:attr=[placeholder="Username"i]
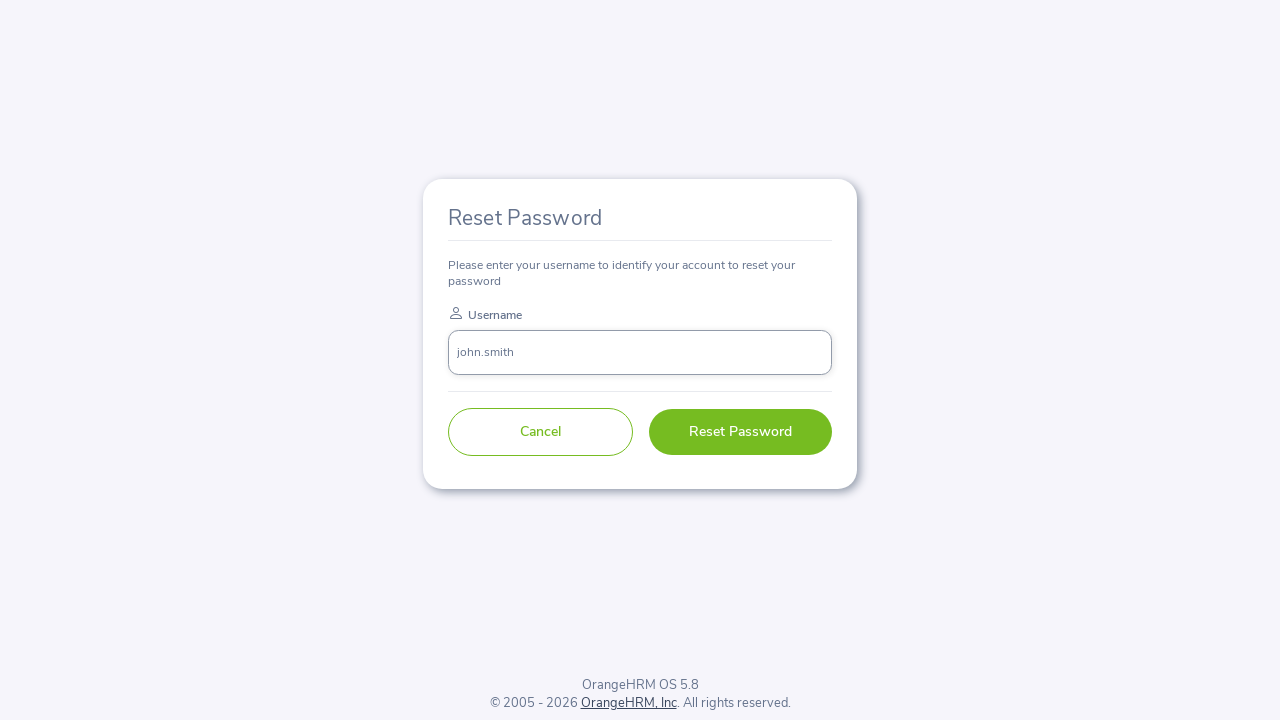

Clicked Reset Password button at (740, 432) on internal:role=button[name="Reset Password"i]
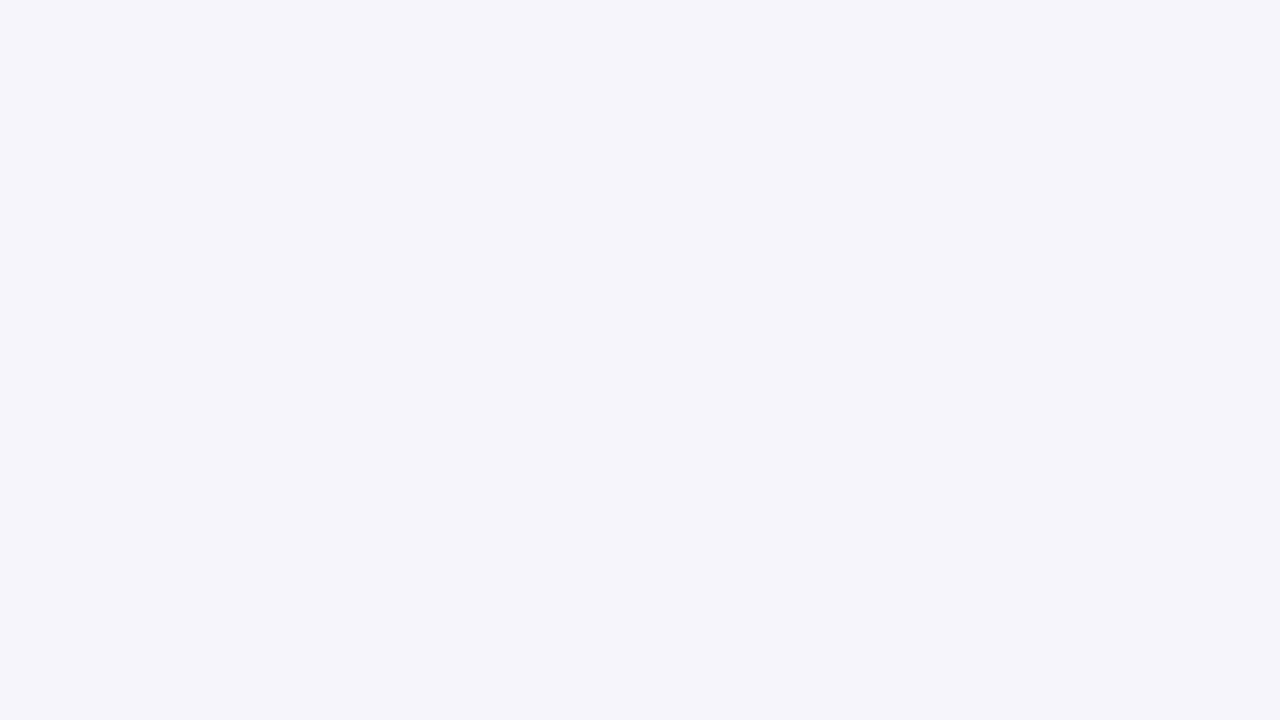

Success message 'Reset Password link sent successfully' is now visible
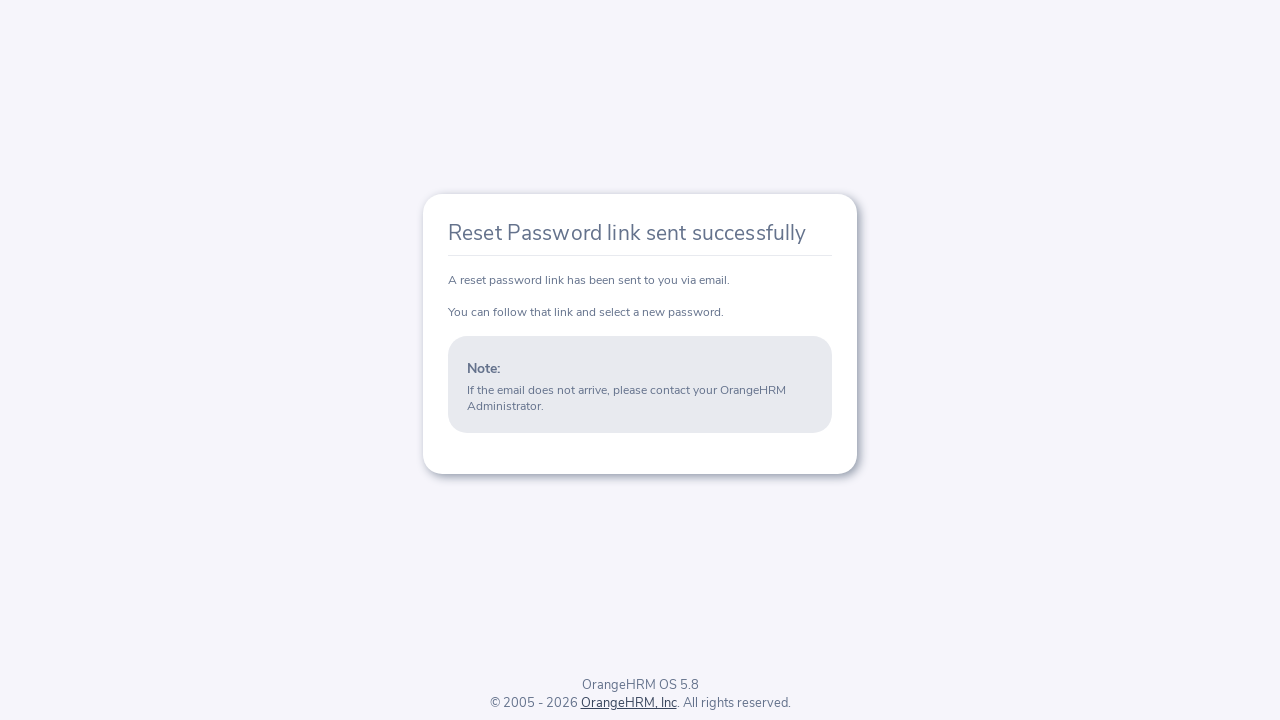

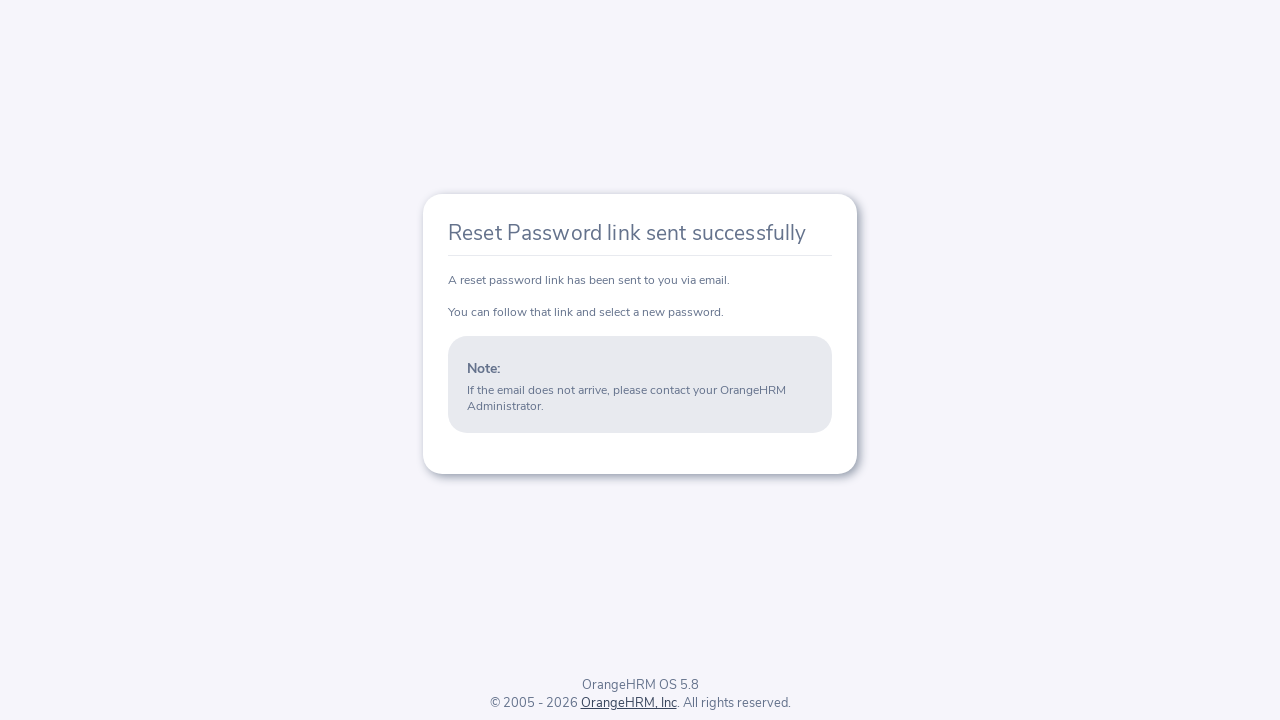